Tests form submission by extracting a value from an image's custom attribute, calculating a mathematical result, filling the answer field, checking two checkboxes, and submitting the form.

Starting URL: http://suninjuly.github.io/get_attribute.html

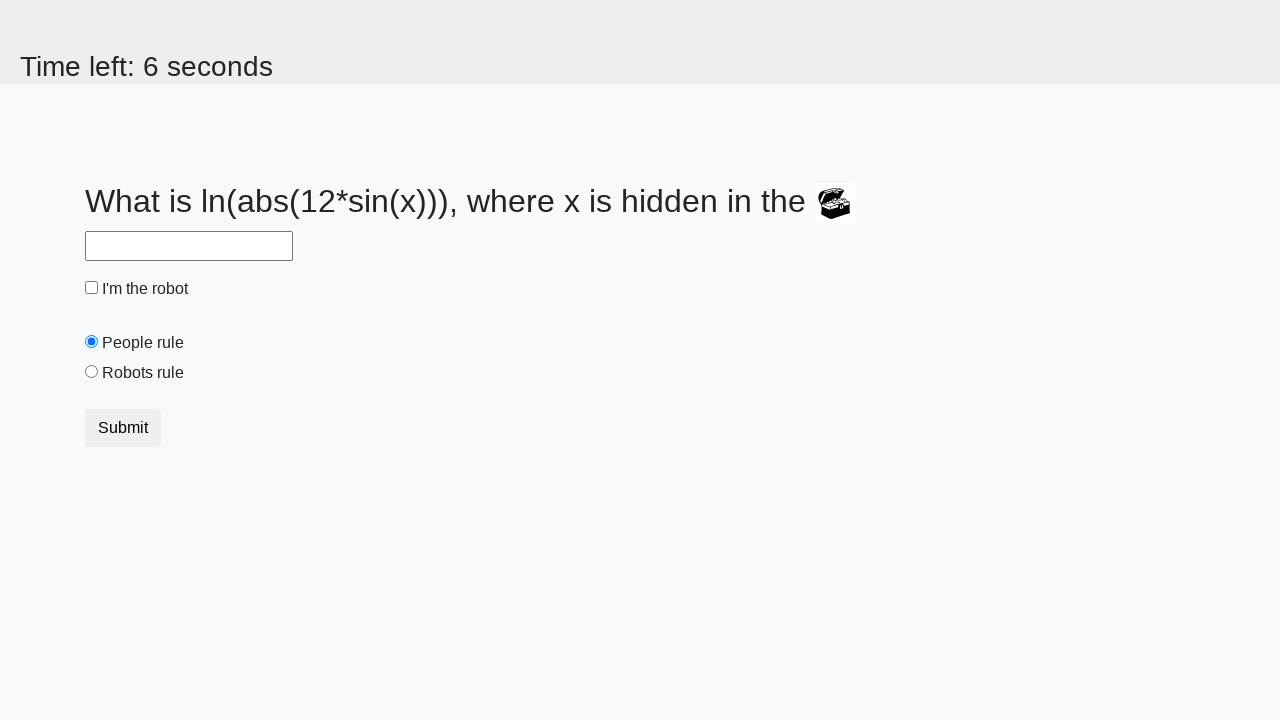

Located image element containing custom attribute
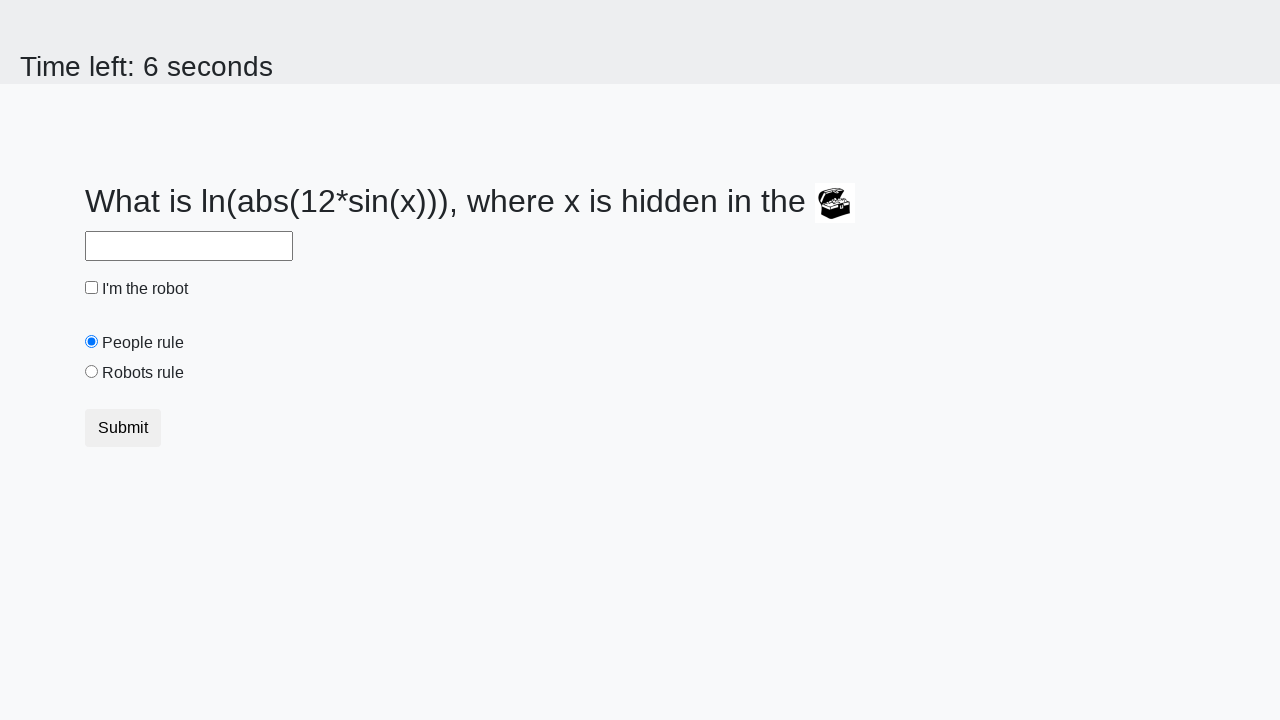

Extracted valuex attribute from image: 551
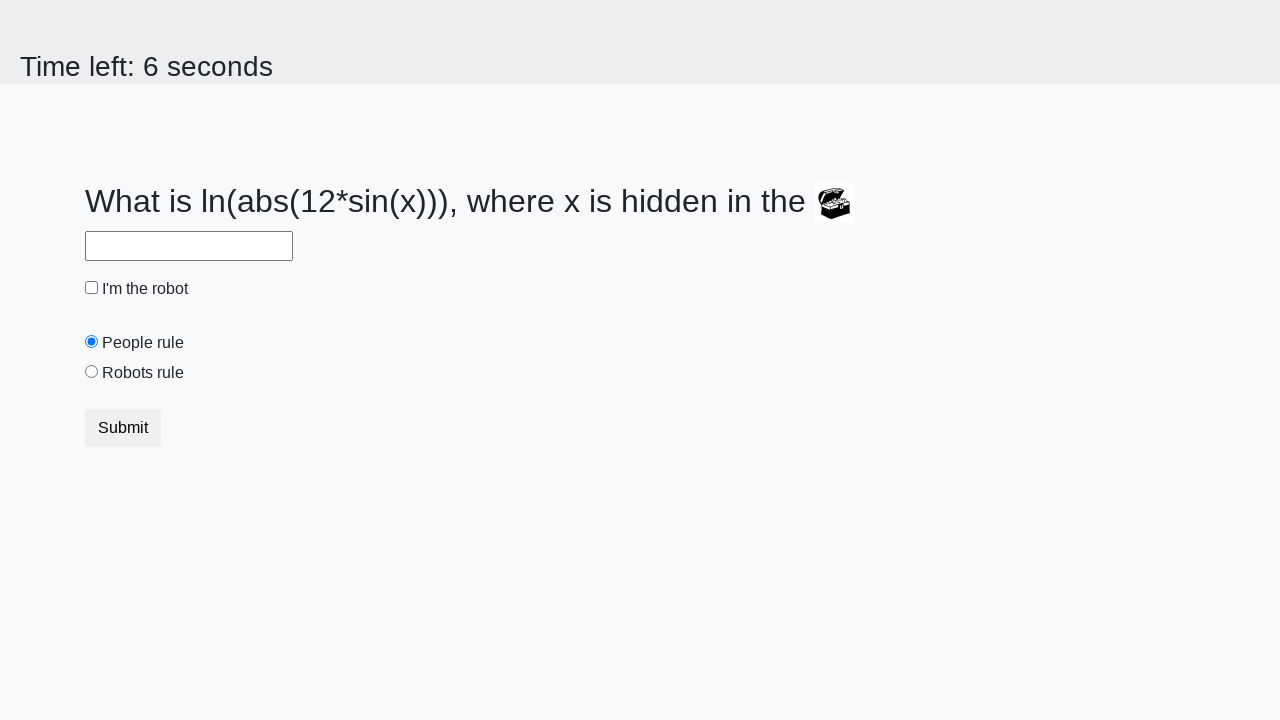

Calculated mathematical result using formula log(abs(12*sin(551))): 2.4225421675255827
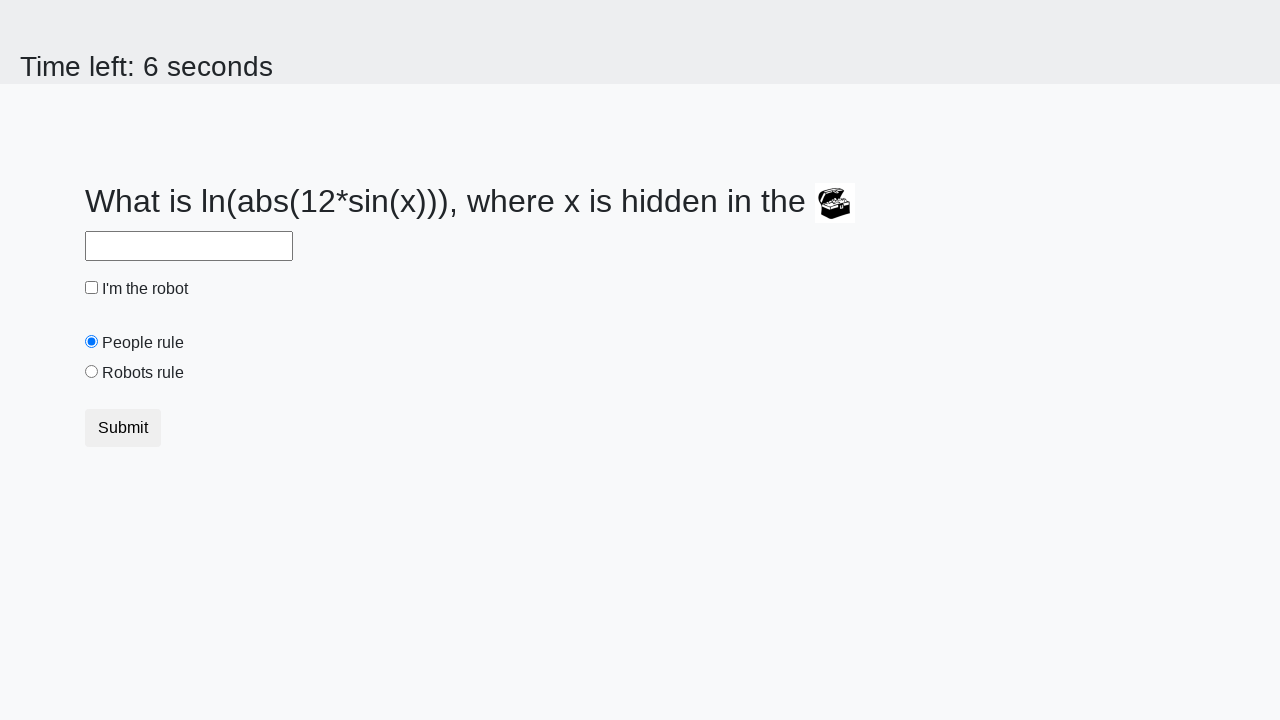

Filled answer field with calculated value: 2.4225421675255827 on #answer
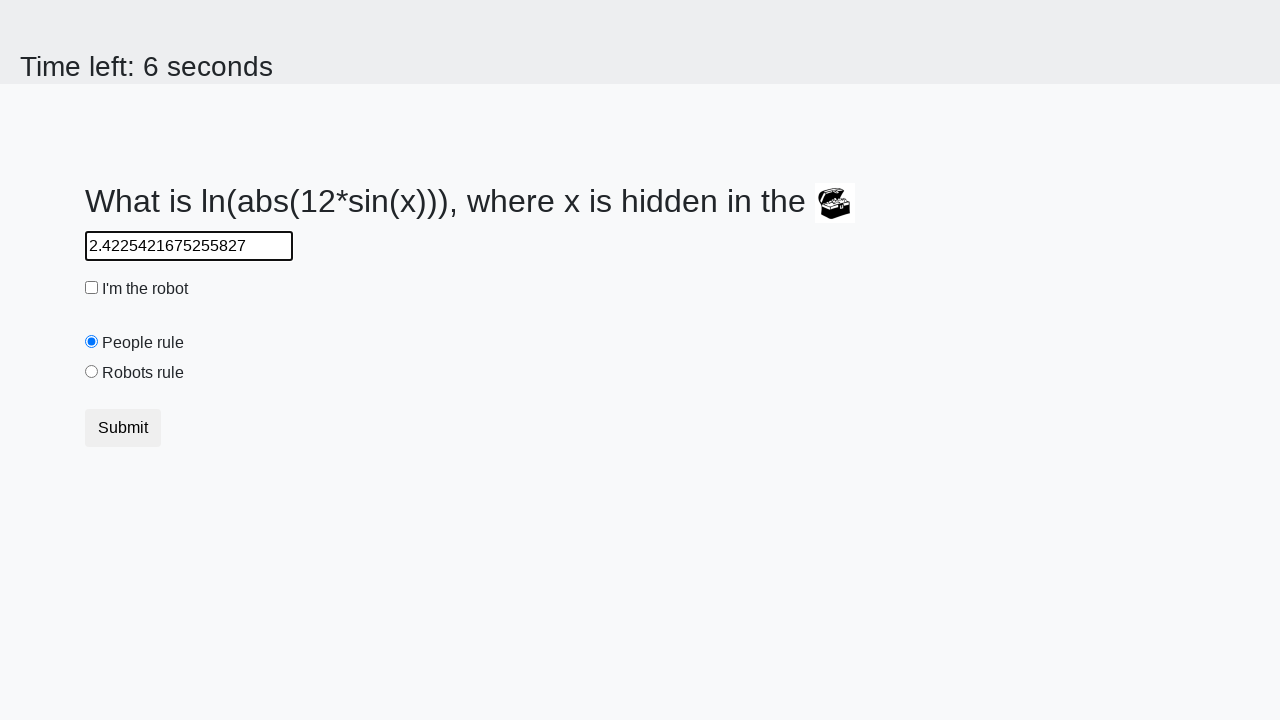

Checked the robot checkbox at (92, 288) on #robotCheckbox
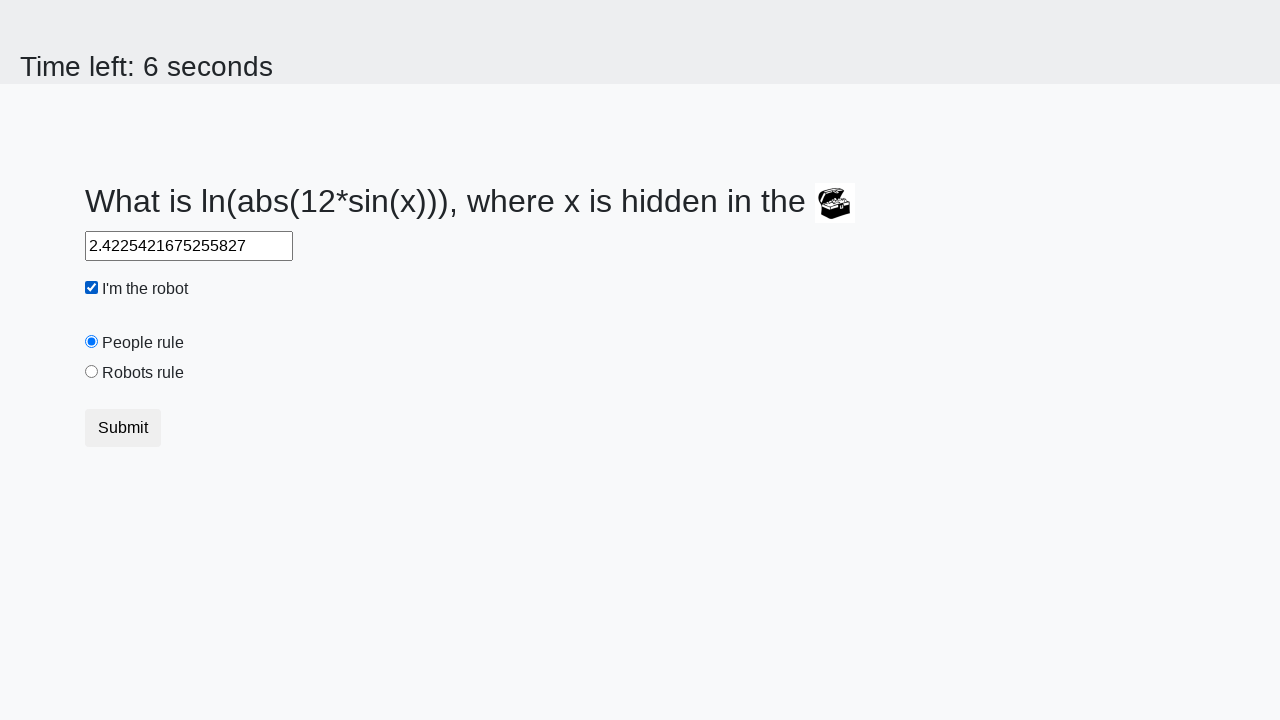

Checked the robots rule checkbox at (92, 372) on #robotsRule
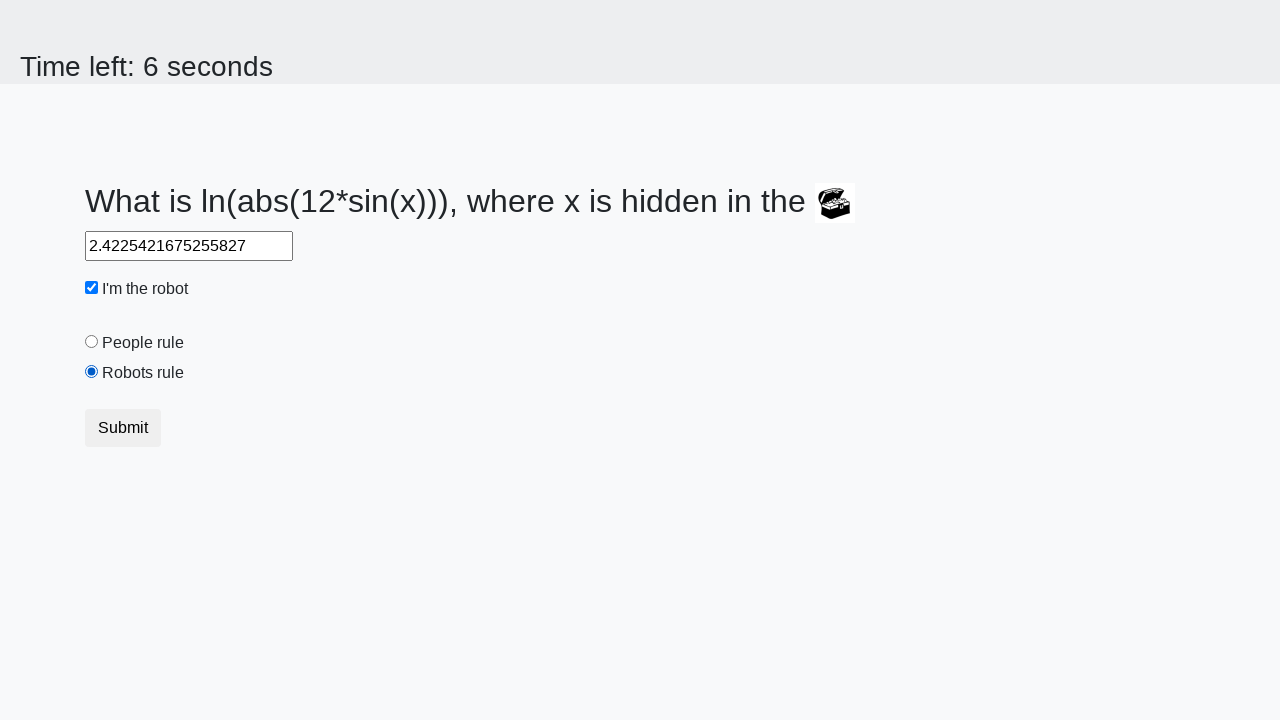

Clicked submit button to submit form at (123, 428) on button[type='submit']
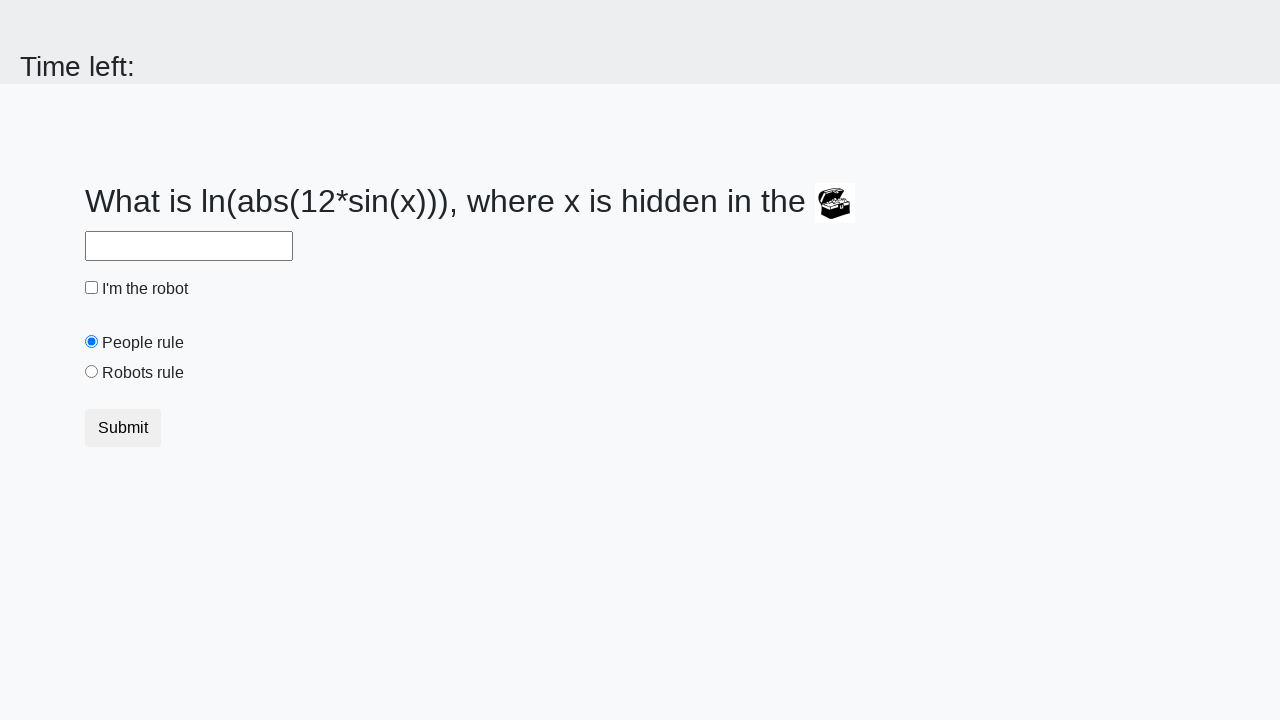

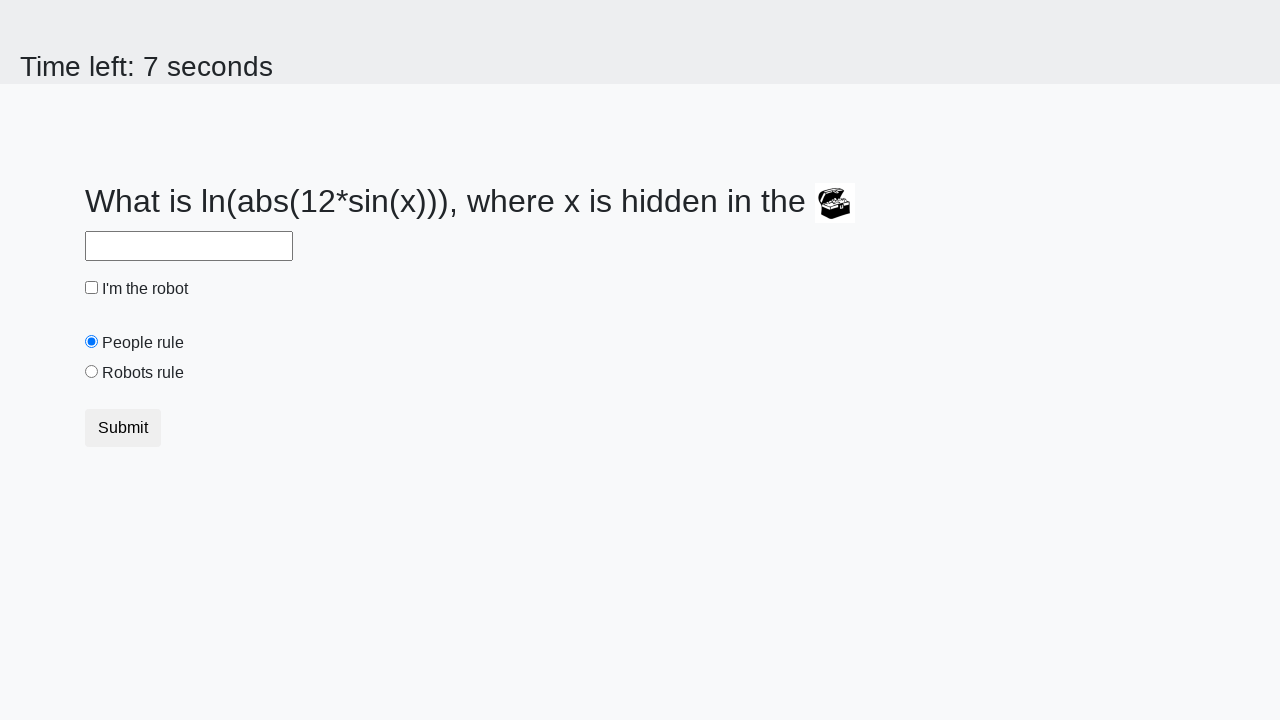